Tests the jQuery UI draggable demo by switching to the demo iframe and dragging an element by a specified offset (50px in both directions)

Starting URL: http://jqueryui.com/draggable/

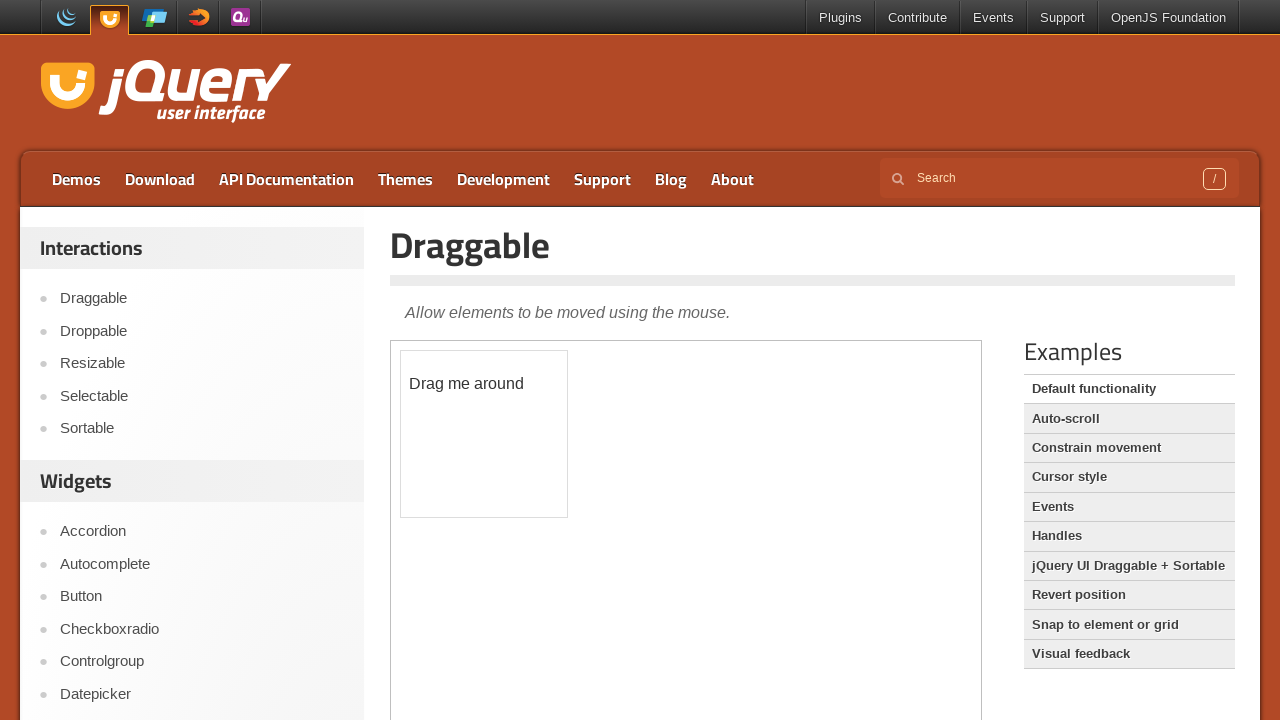

Located the demo iframe
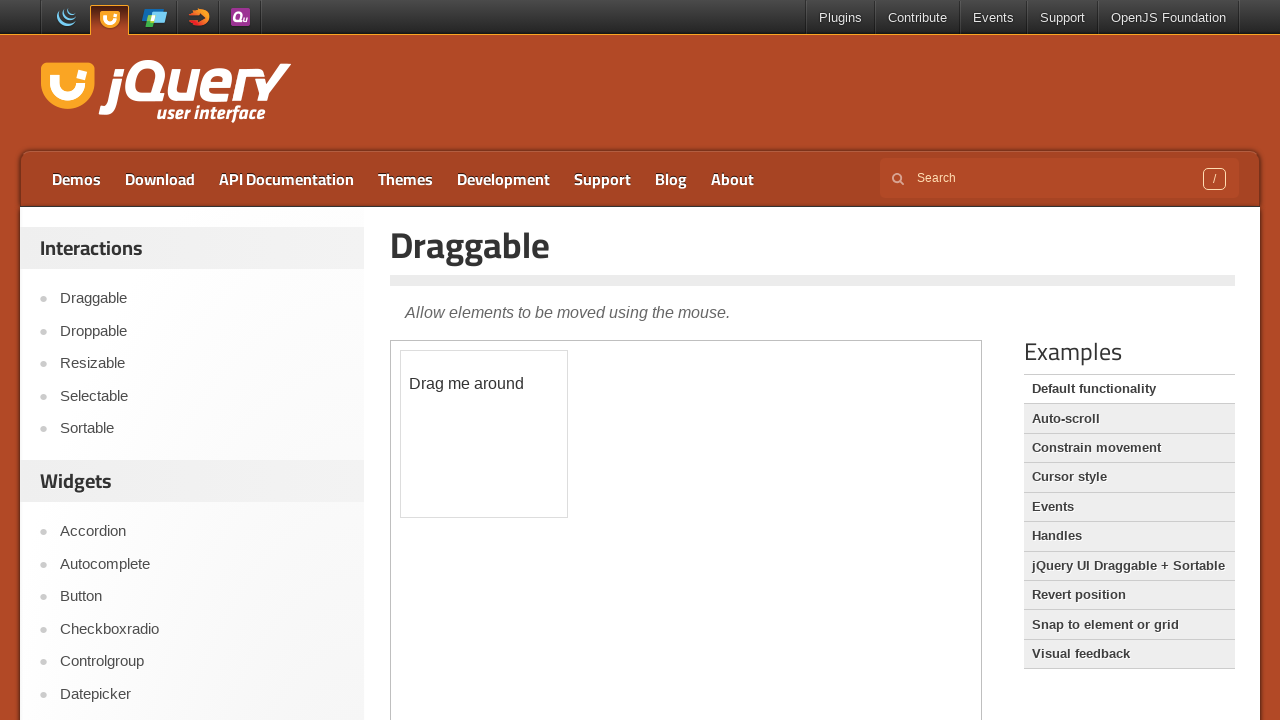

Located the draggable element within the iframe
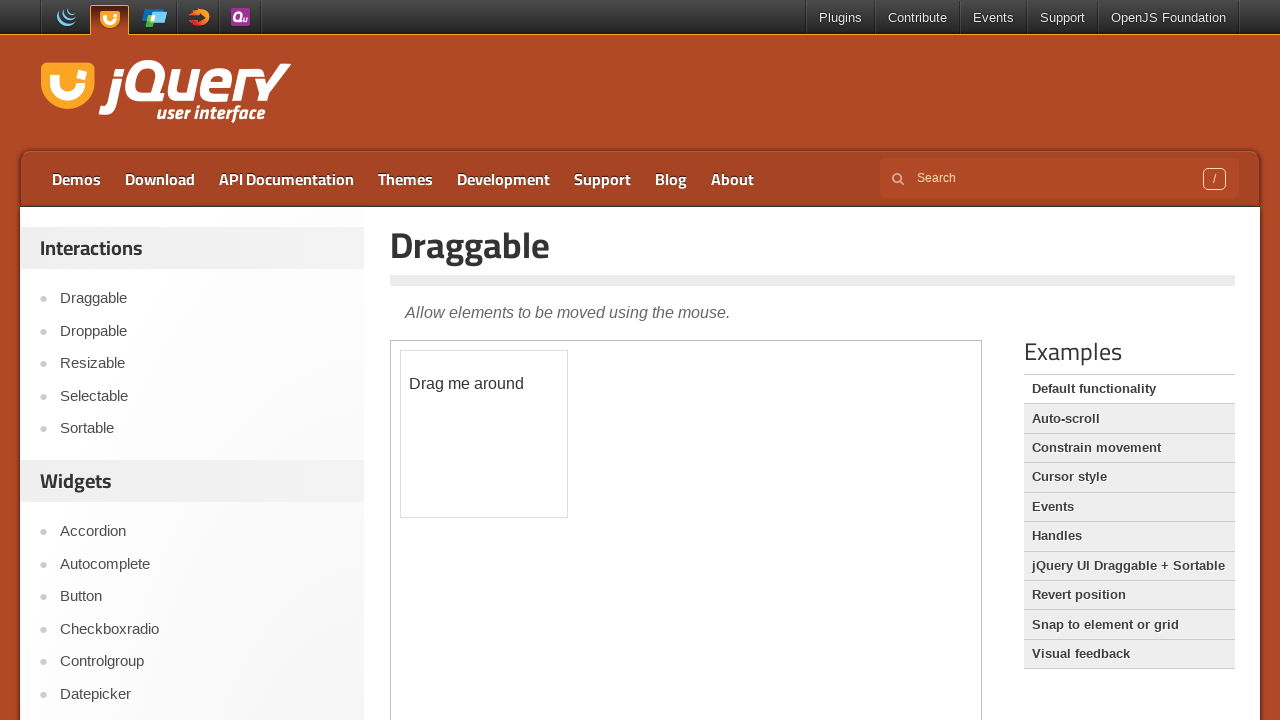

Draggable element is visible
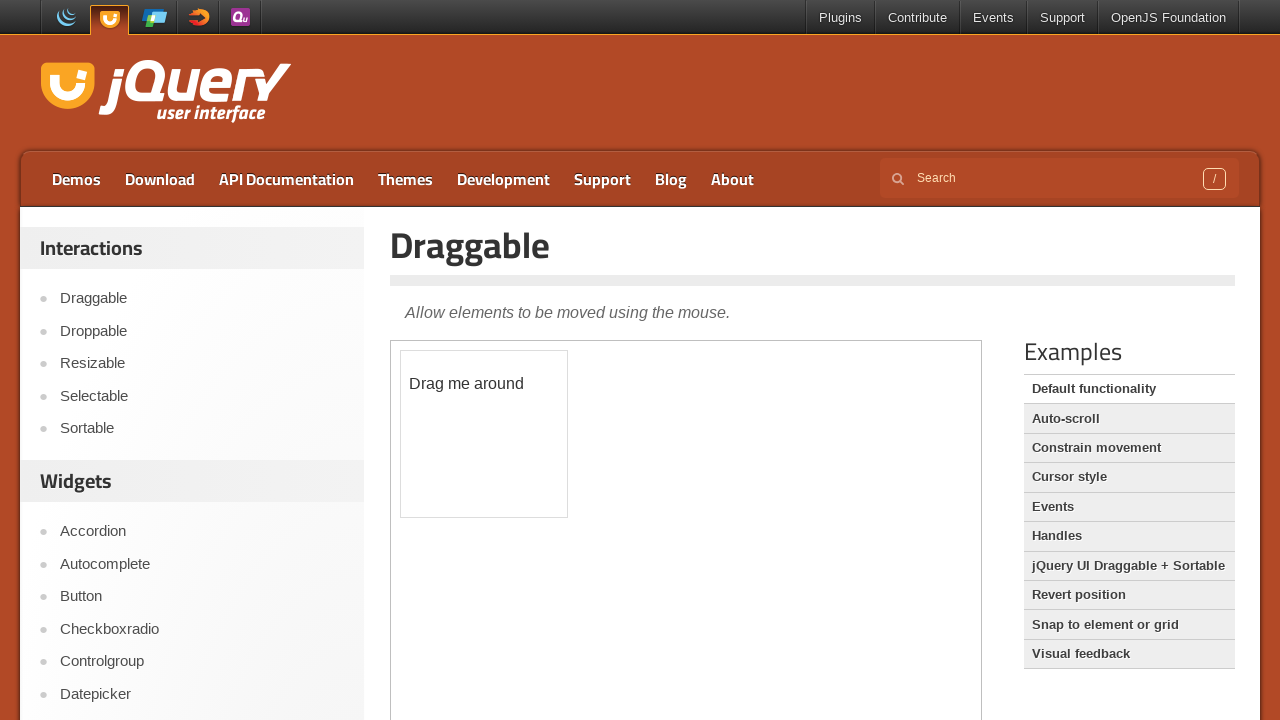

Retrieved bounding box of draggable element
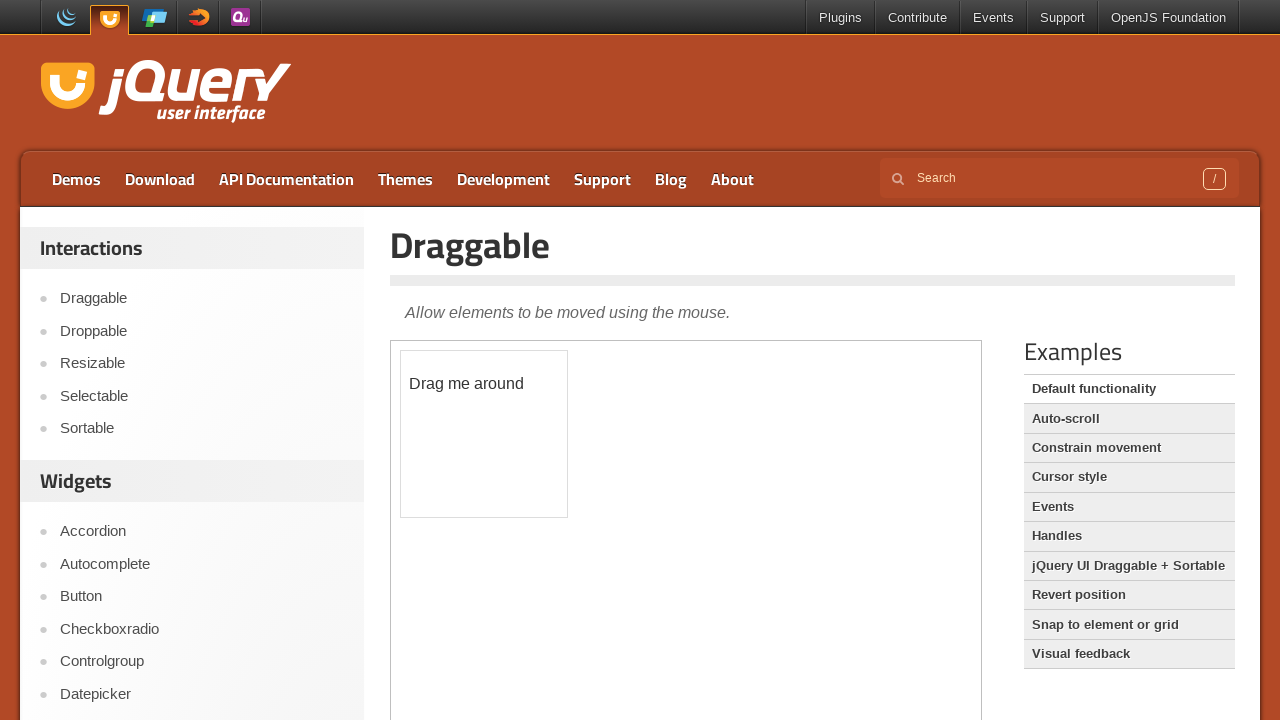

Moved mouse to center of draggable element at (484, 434)
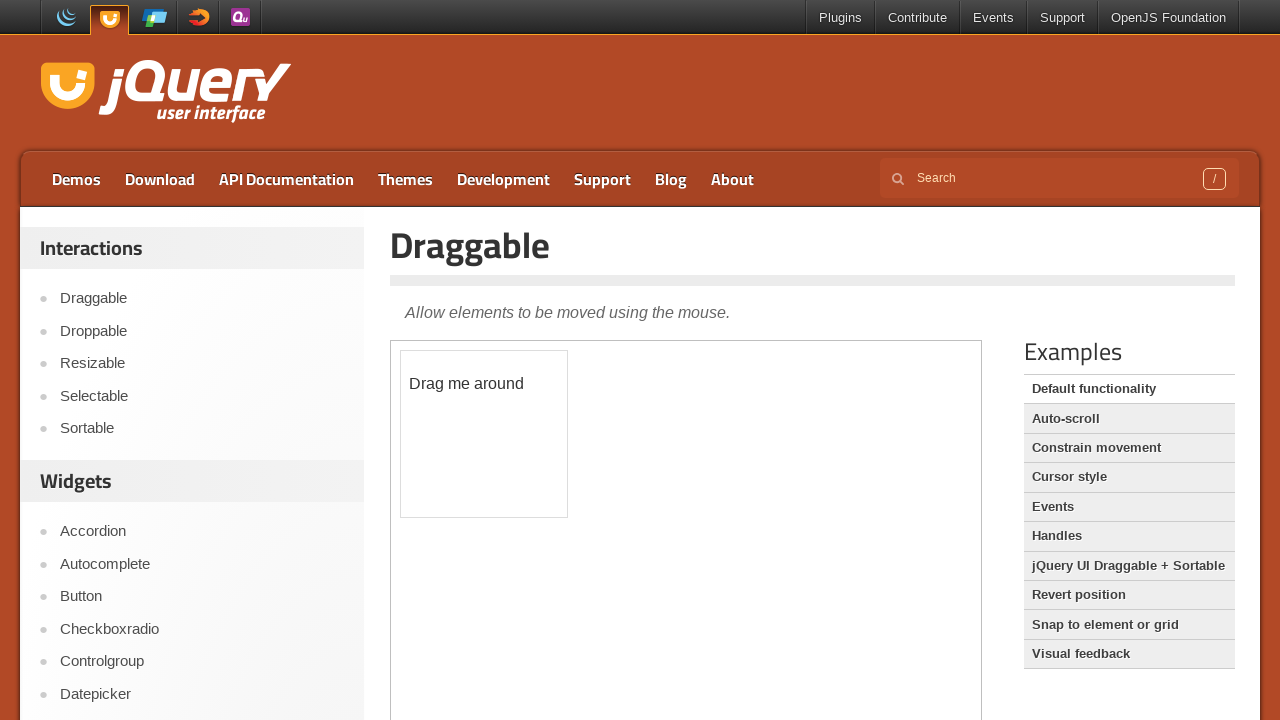

Pressed mouse button down at (484, 434)
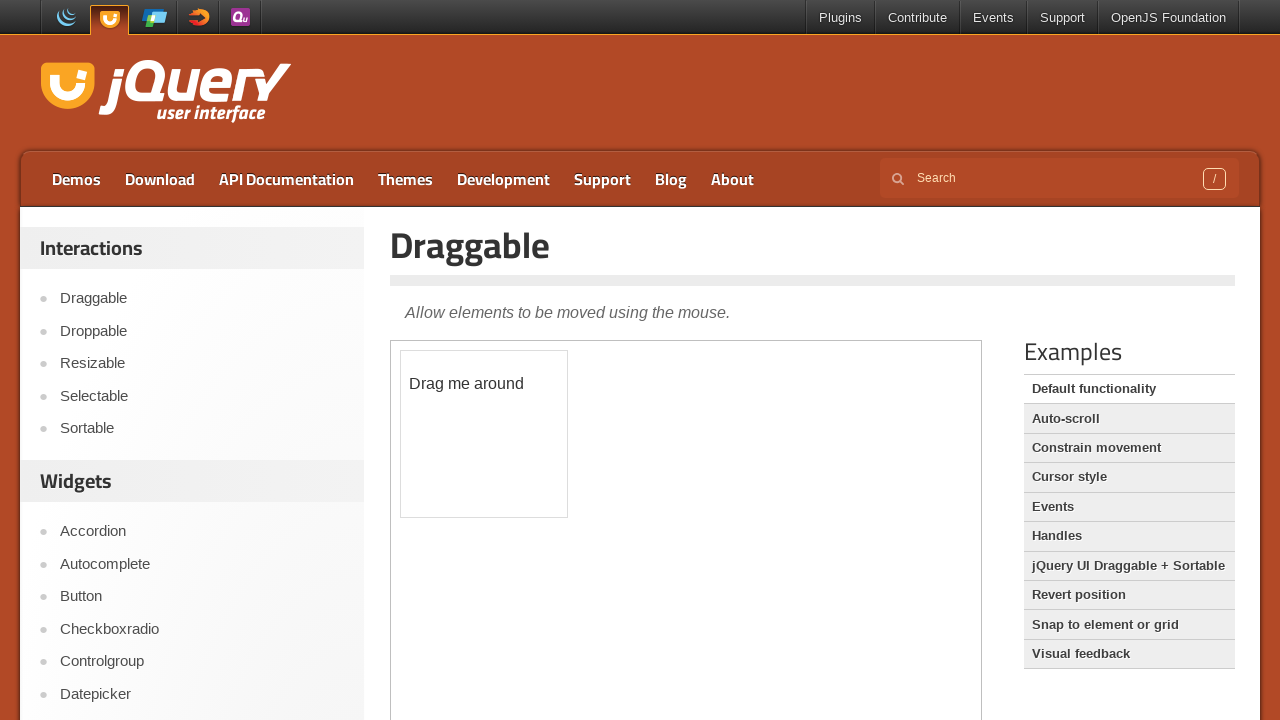

Dragged element 50px in both x and y directions at (534, 484)
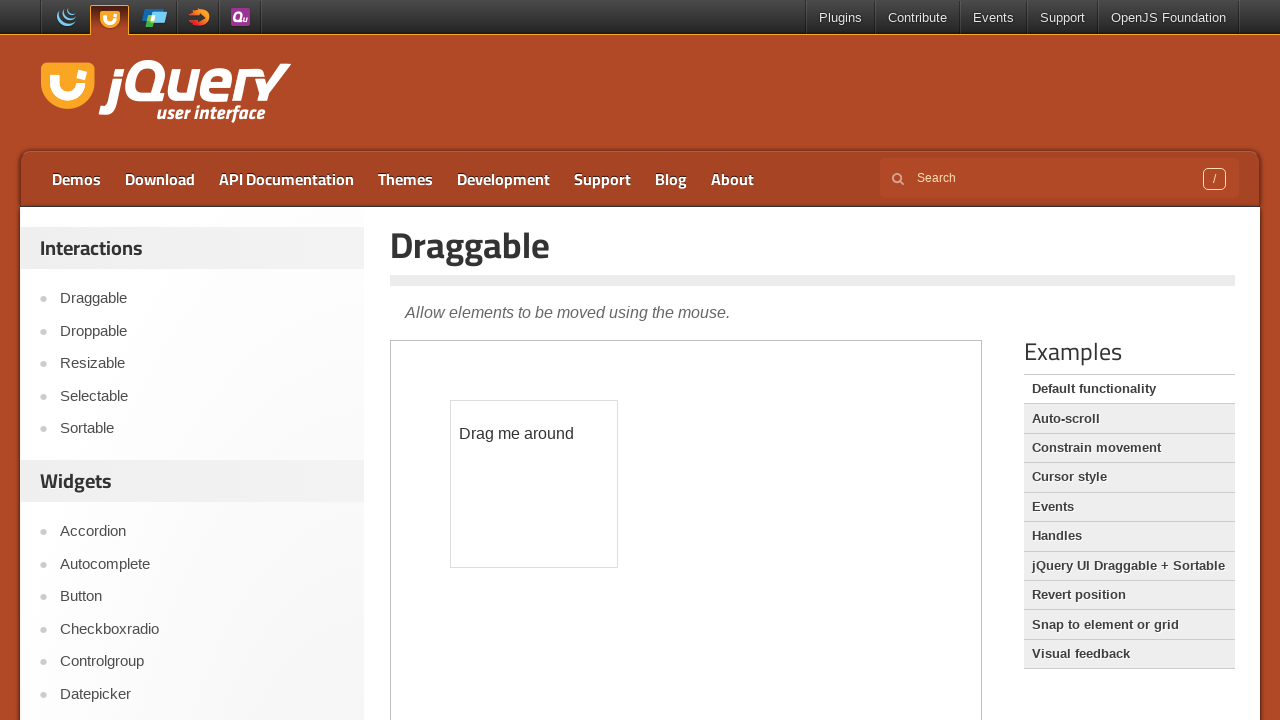

Released mouse button, completing the drag operation at (534, 484)
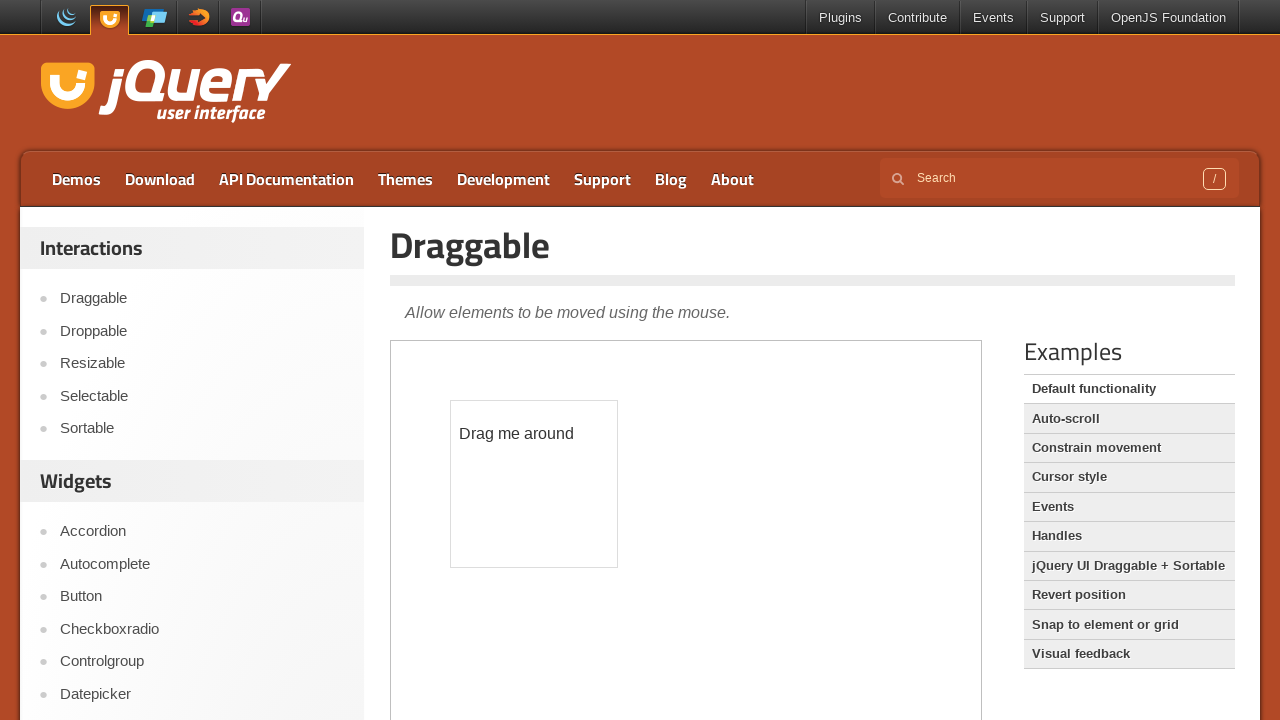

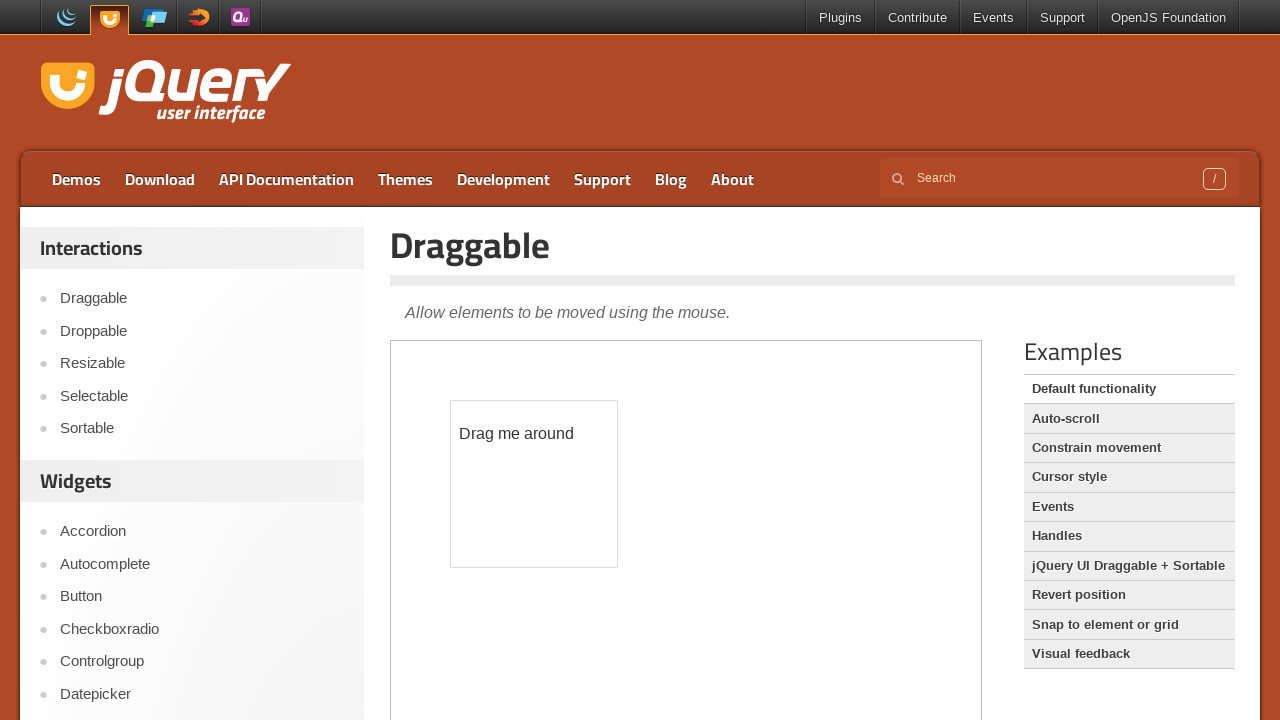